Tests that entered text is trimmed when editing a todo item

Starting URL: https://demo.playwright.dev/todomvc

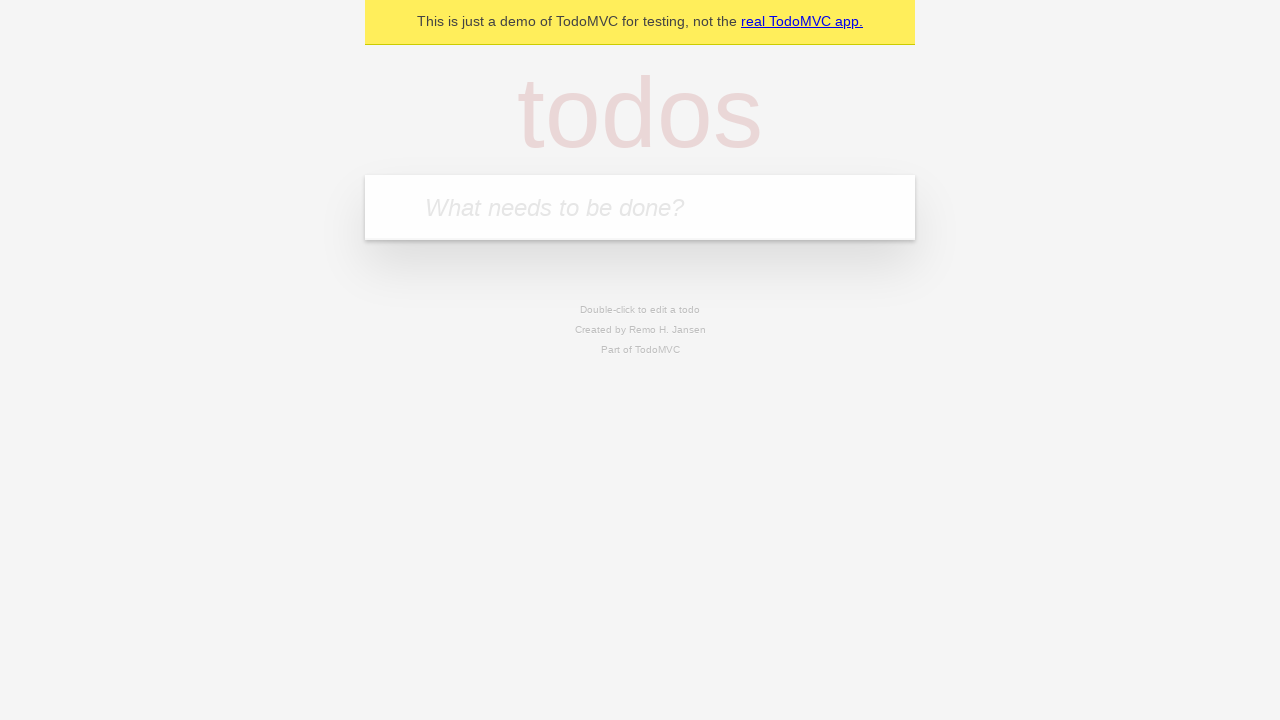

Filled first todo: 'buy some cheese' on internal:attr=[placeholder="What needs to be done?"i]
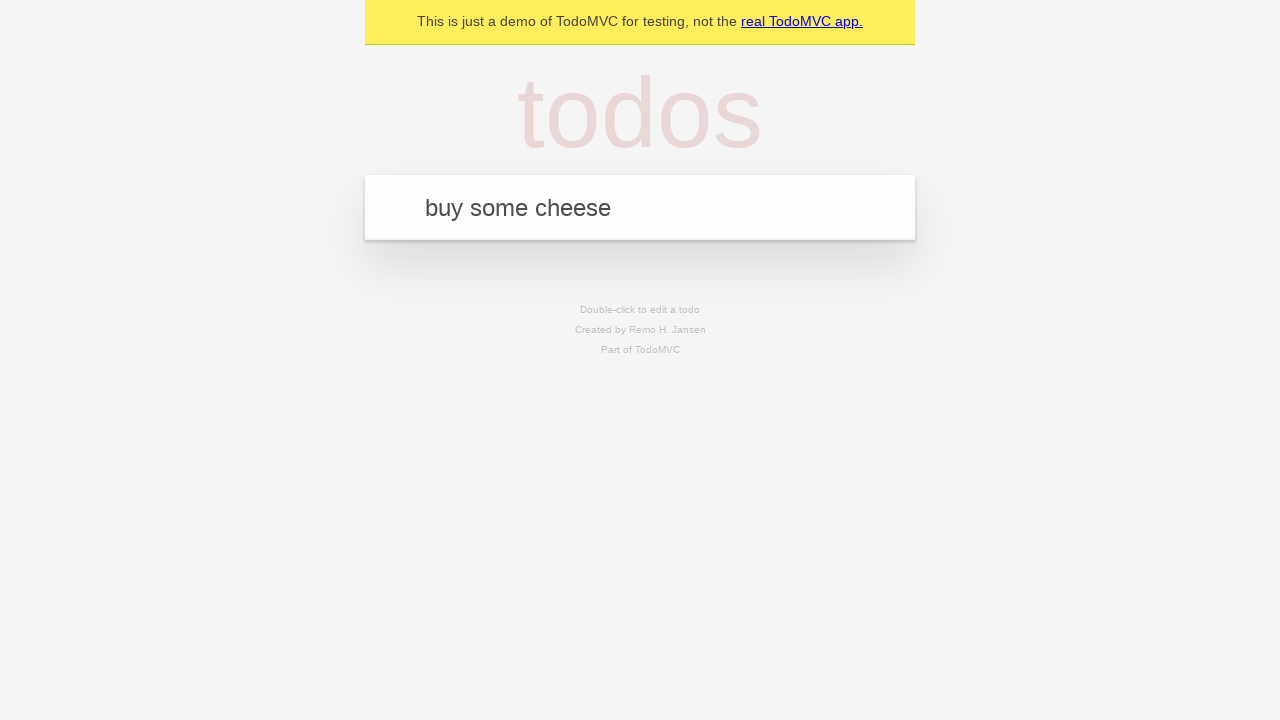

Pressed Enter to add first todo on internal:attr=[placeholder="What needs to be done?"i]
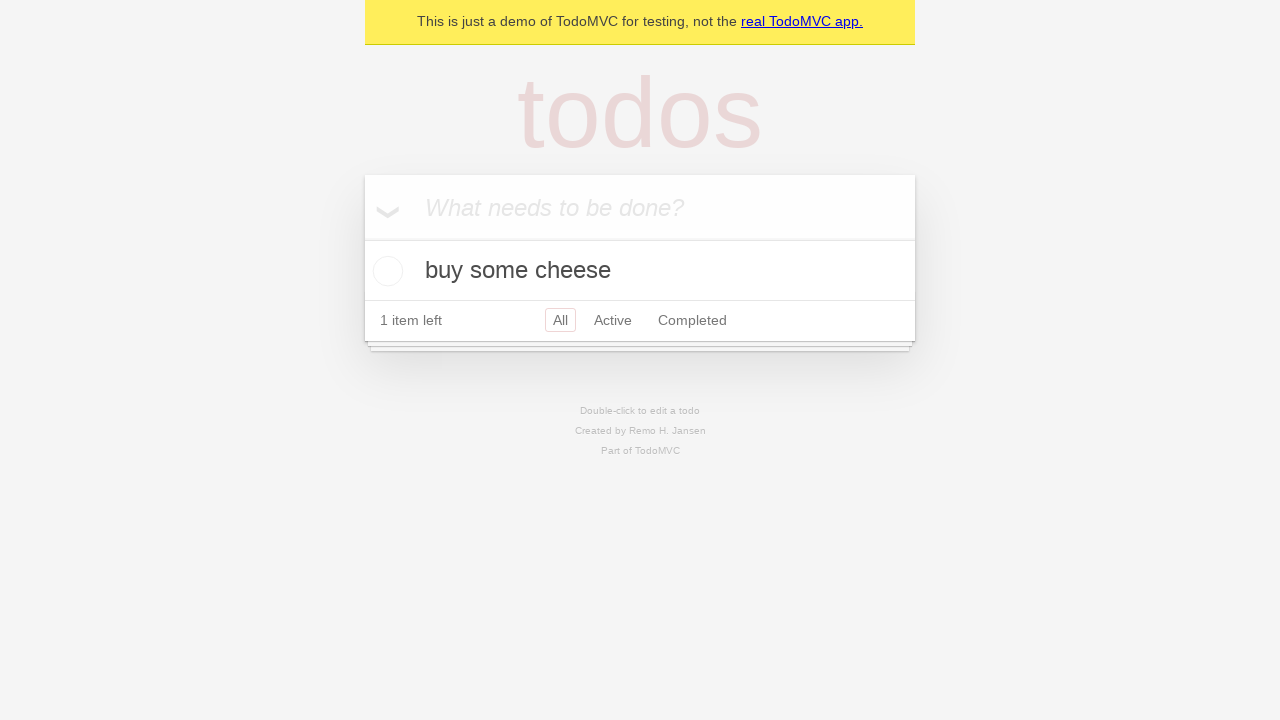

Filled second todo: 'feed the cat' on internal:attr=[placeholder="What needs to be done?"i]
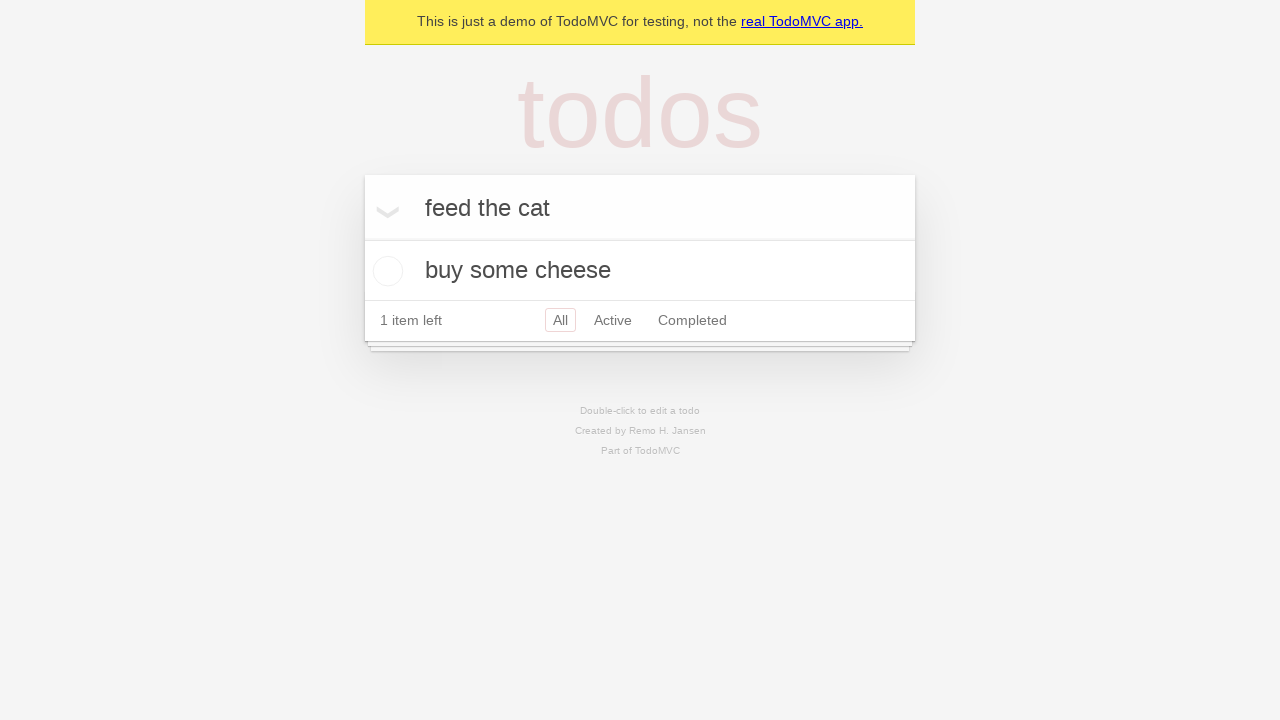

Pressed Enter to add second todo on internal:attr=[placeholder="What needs to be done?"i]
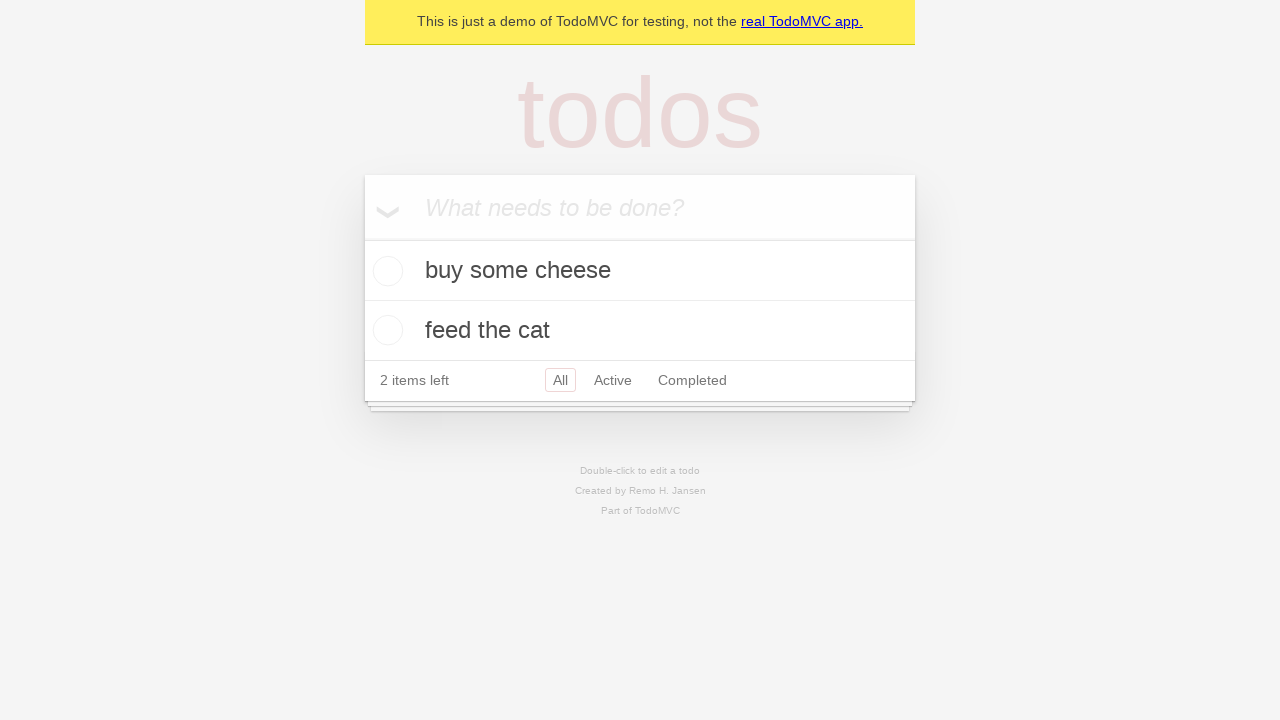

Filled third todo: 'book a doctors appointment' on internal:attr=[placeholder="What needs to be done?"i]
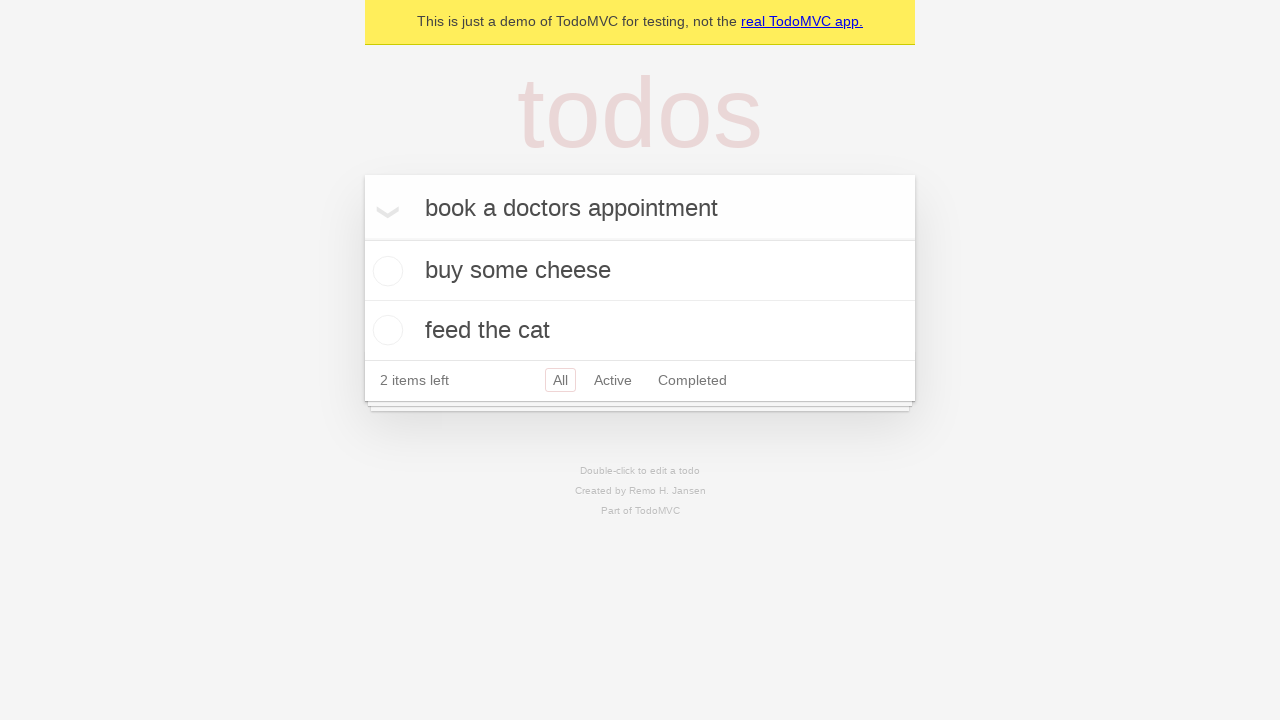

Pressed Enter to add third todo on internal:attr=[placeholder="What needs to be done?"i]
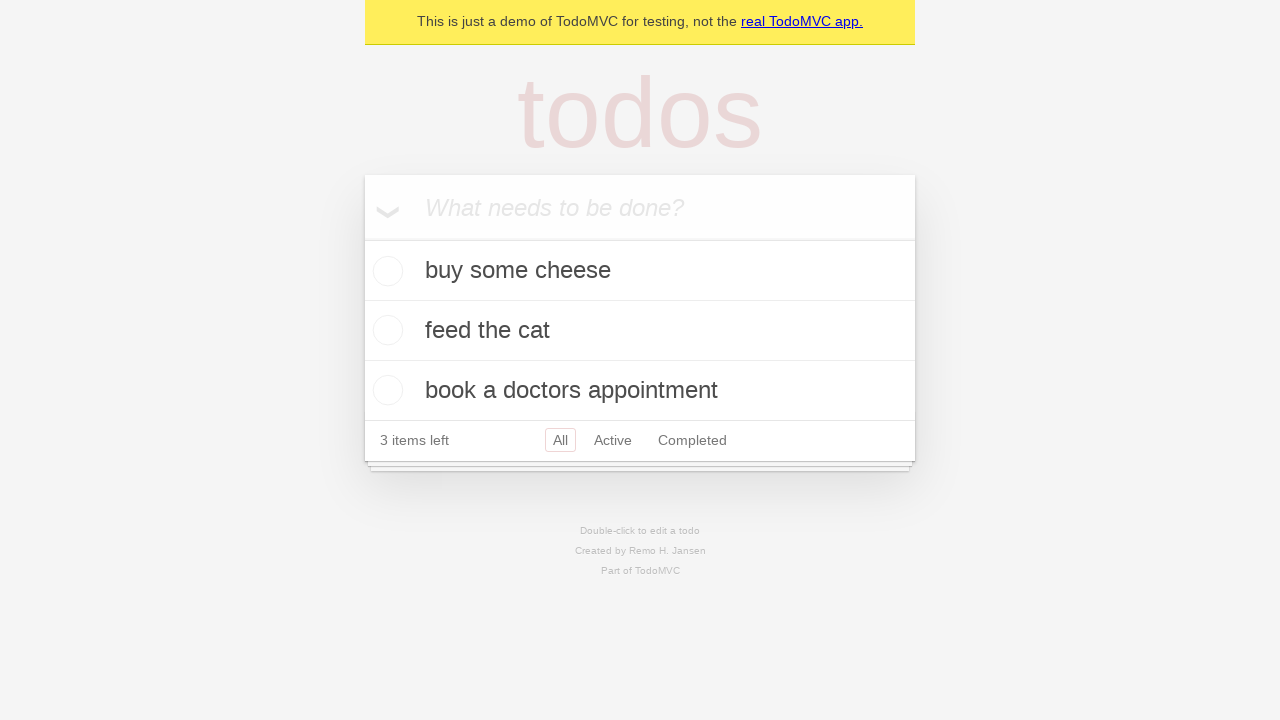

Double-clicked second todo item to enter edit mode at (640, 331) on internal:testid=[data-testid="todo-item"s] >> nth=1
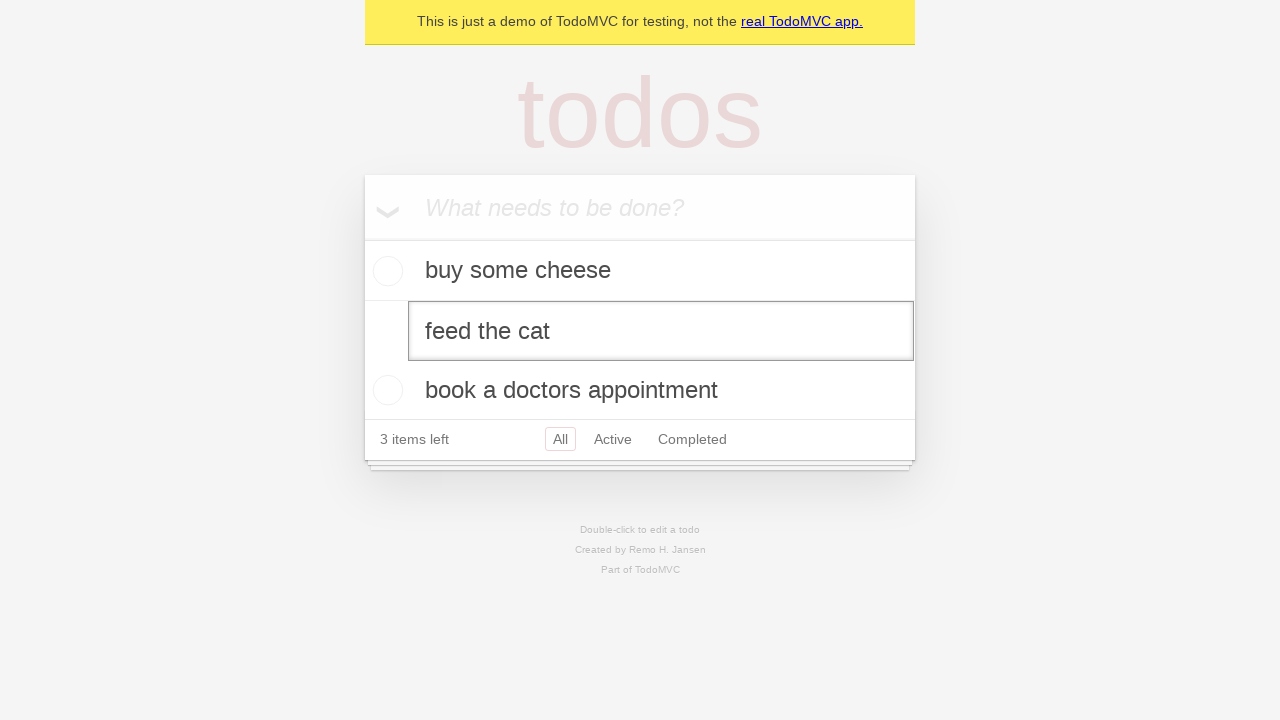

Filled edit field with text containing leading and trailing whitespace: '    buy some sausages    ' on internal:testid=[data-testid="todo-item"s] >> nth=1 >> internal:role=textbox[nam
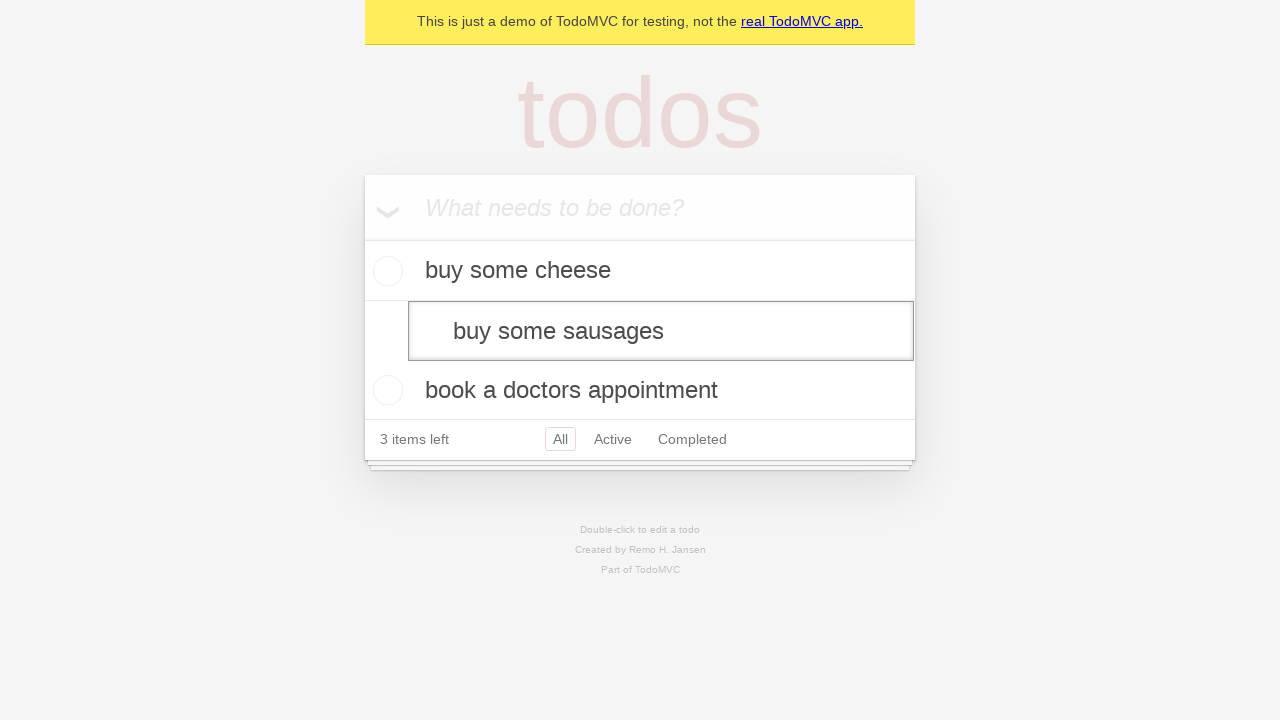

Pressed Enter to save edited todo, verifying text trimming on internal:testid=[data-testid="todo-item"s] >> nth=1 >> internal:role=textbox[nam
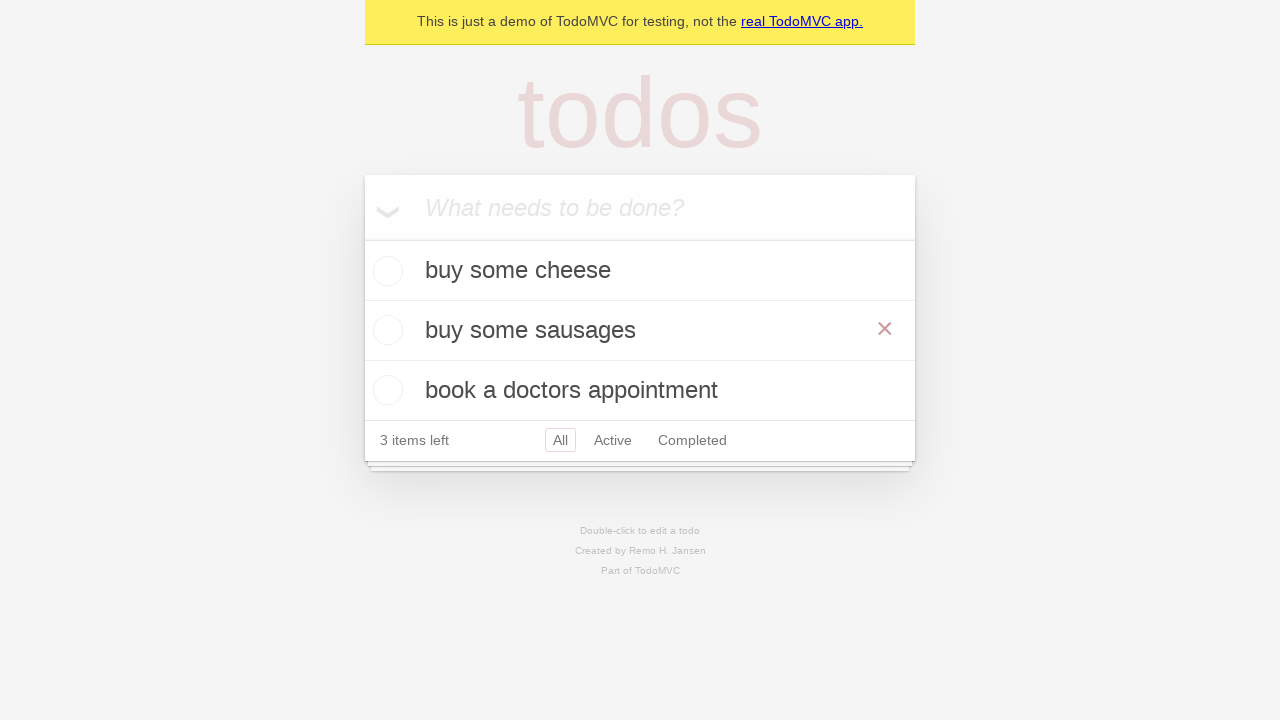

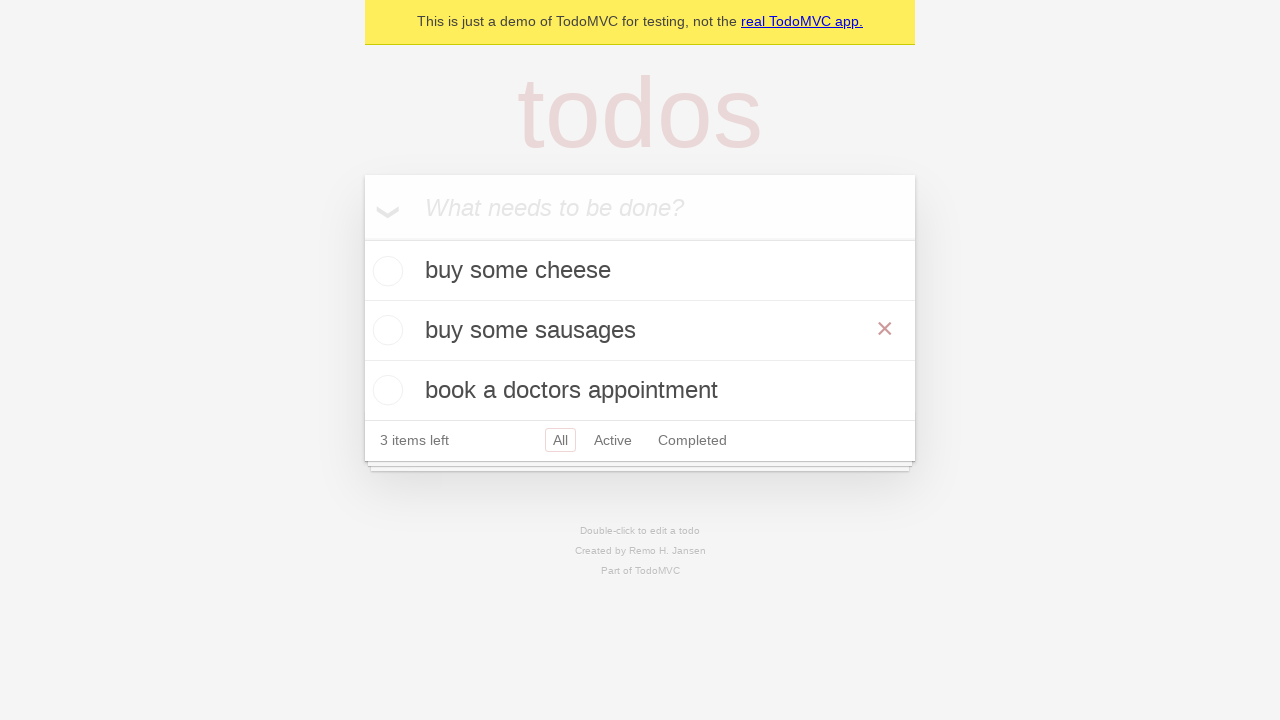